Verifies that the welcome logo/image is displayed on the main page

Starting URL: https://deens-master.now.sh/

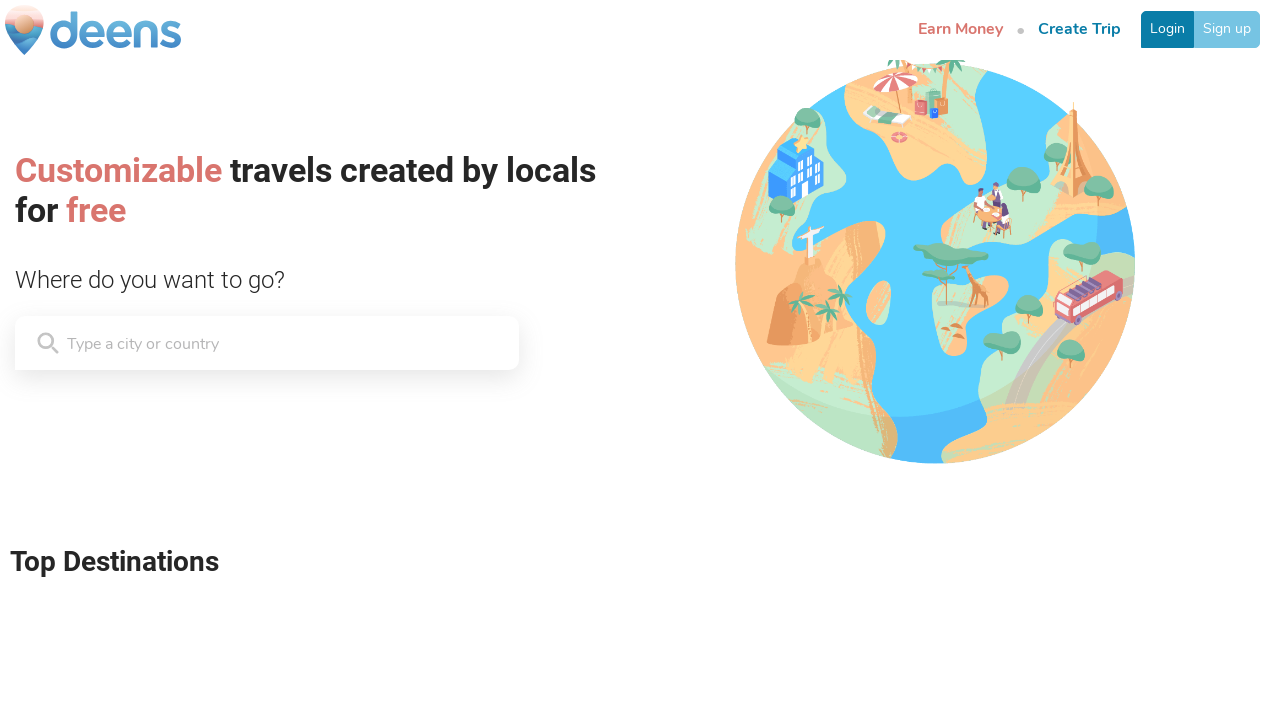

Navigated to main page at https://deens-master.now.sh/
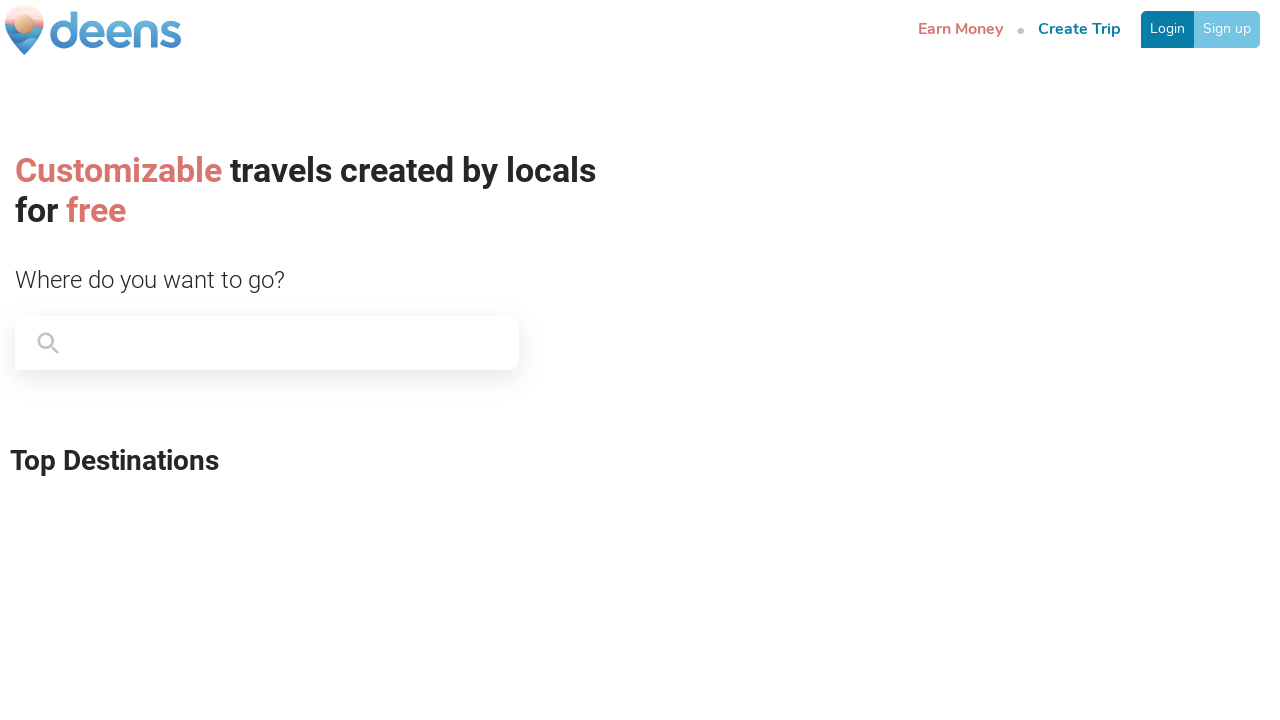

Located welcome logo element
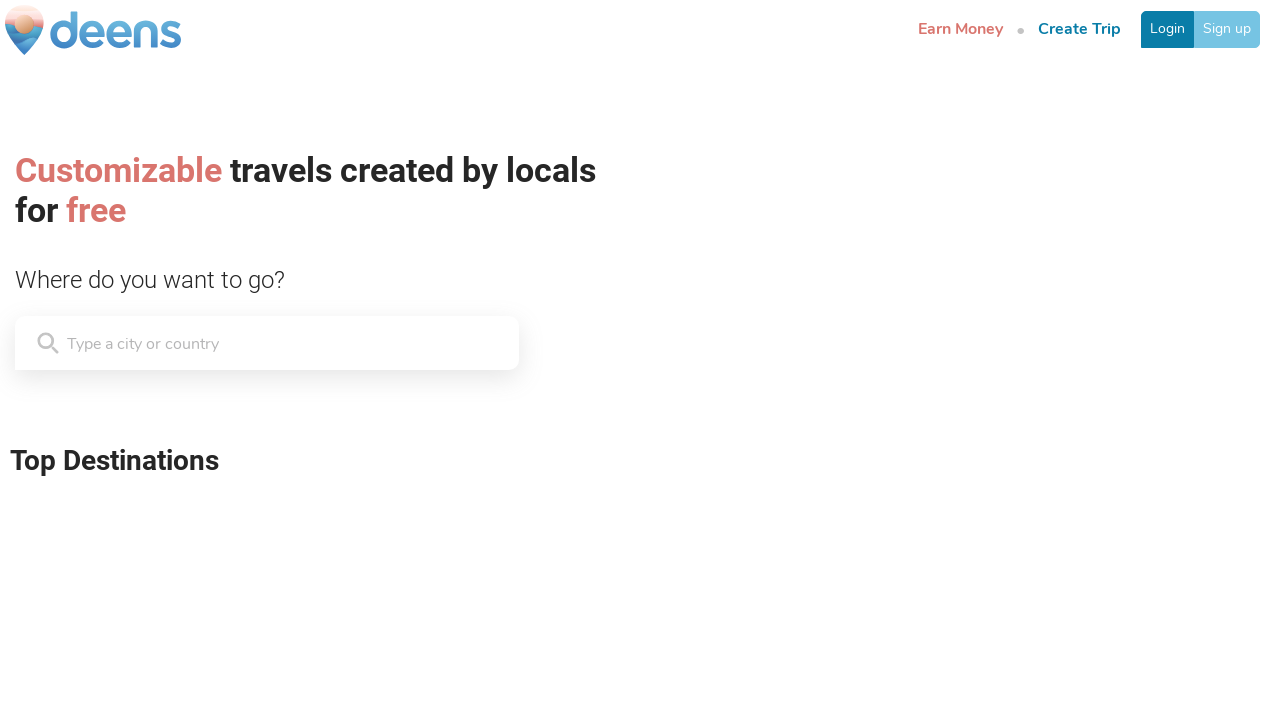

Welcome logo became visible
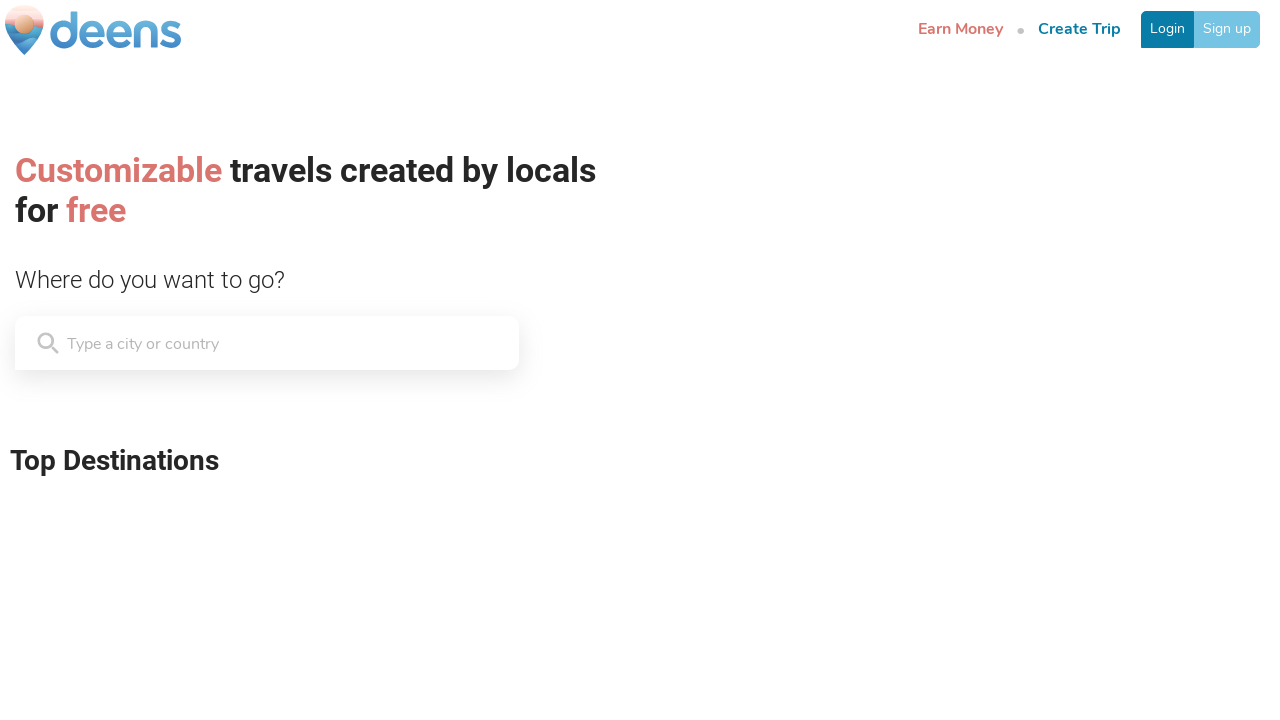

Verified that welcome logo is displayed on the main page
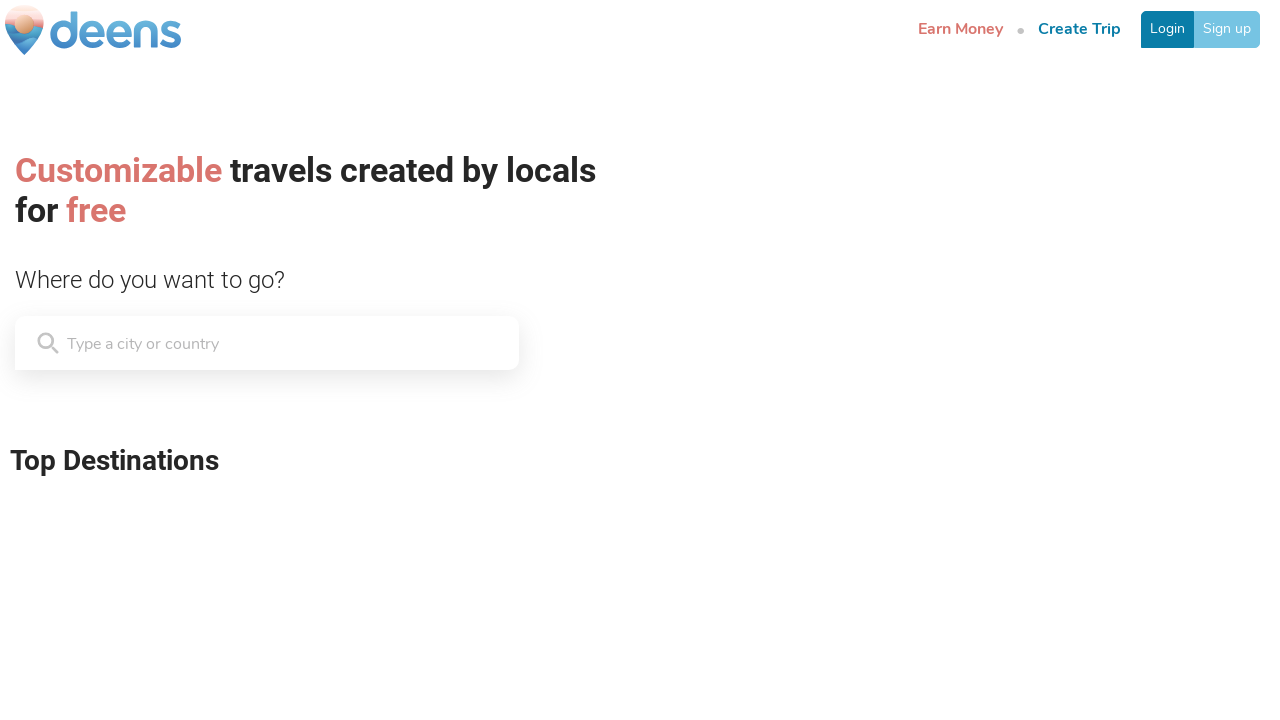

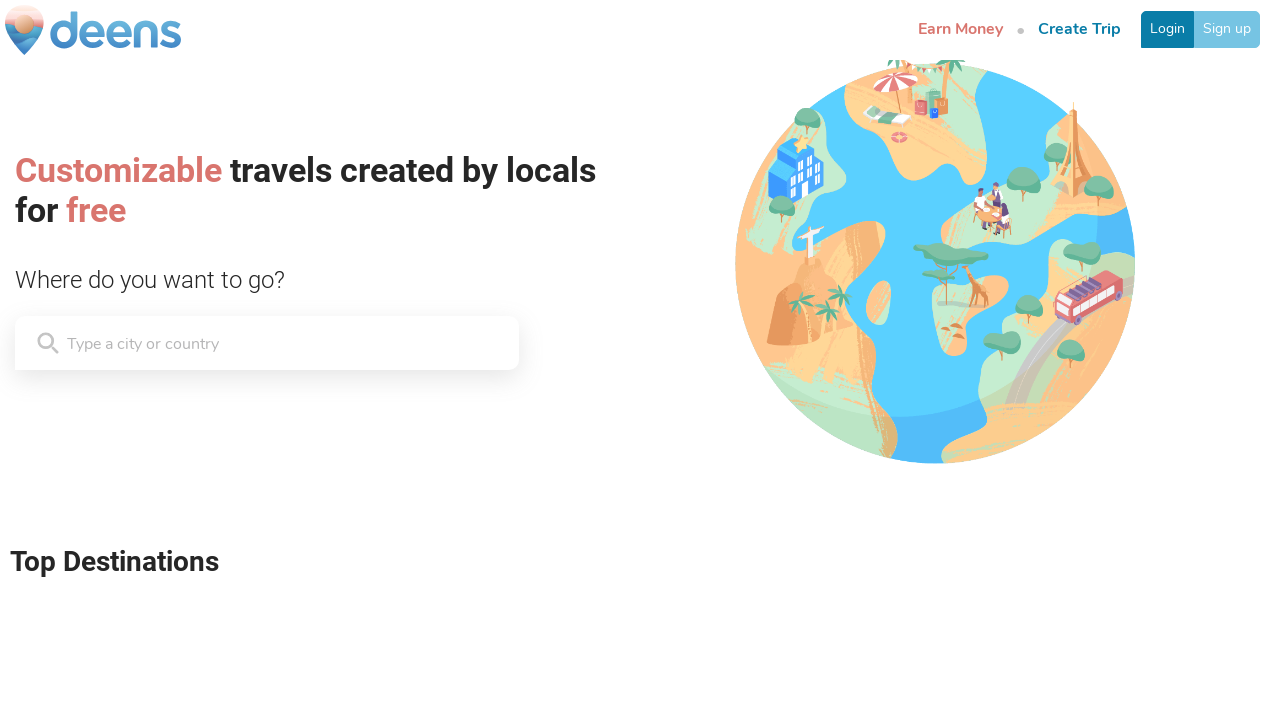